Navigates to the jQuery UI datepicker demo page and scrolls down the page by 600 pixels to view the content.

Starting URL: https://jqueryui.com/datepicker/

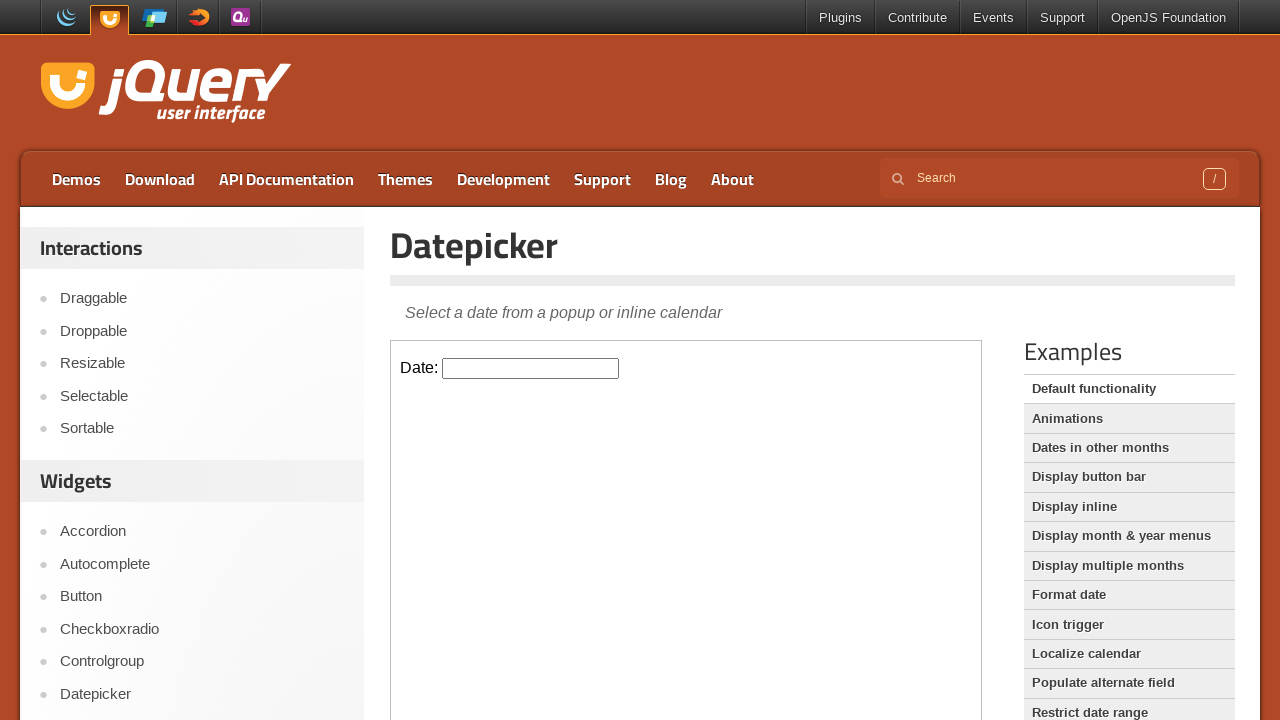

Page loaded - DOM content ready
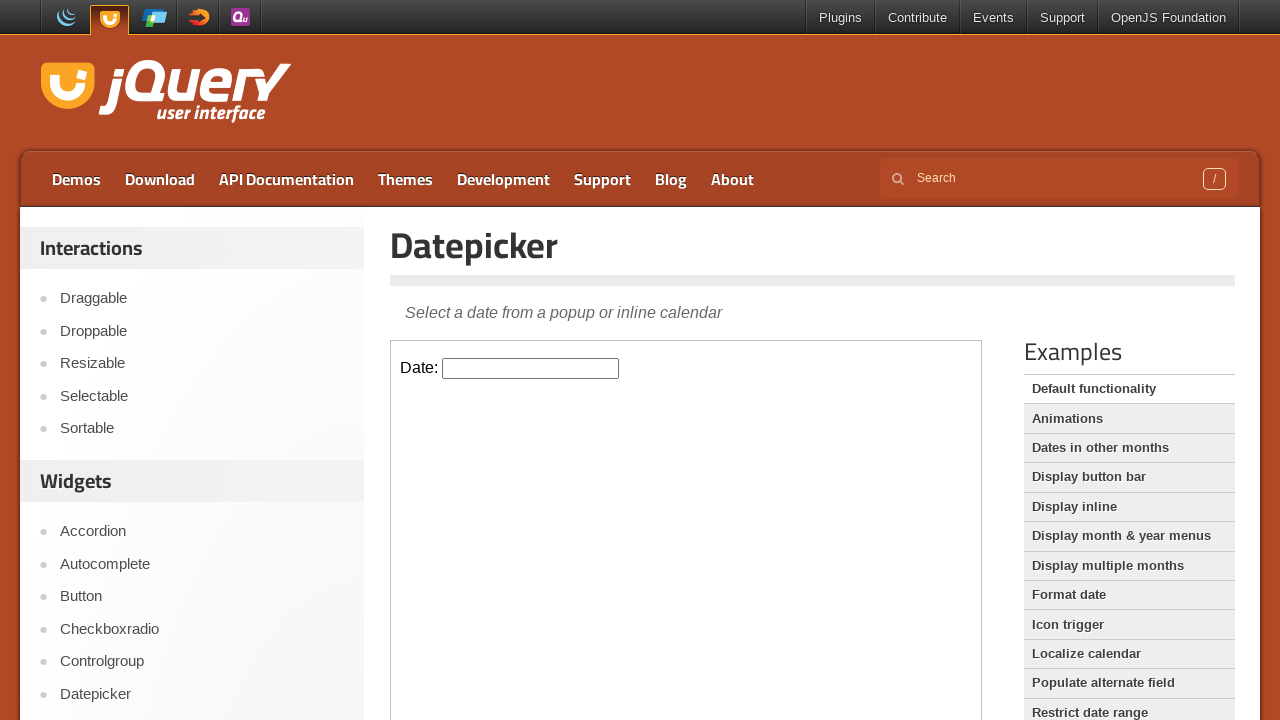

Scrolled down the page by 600 pixels
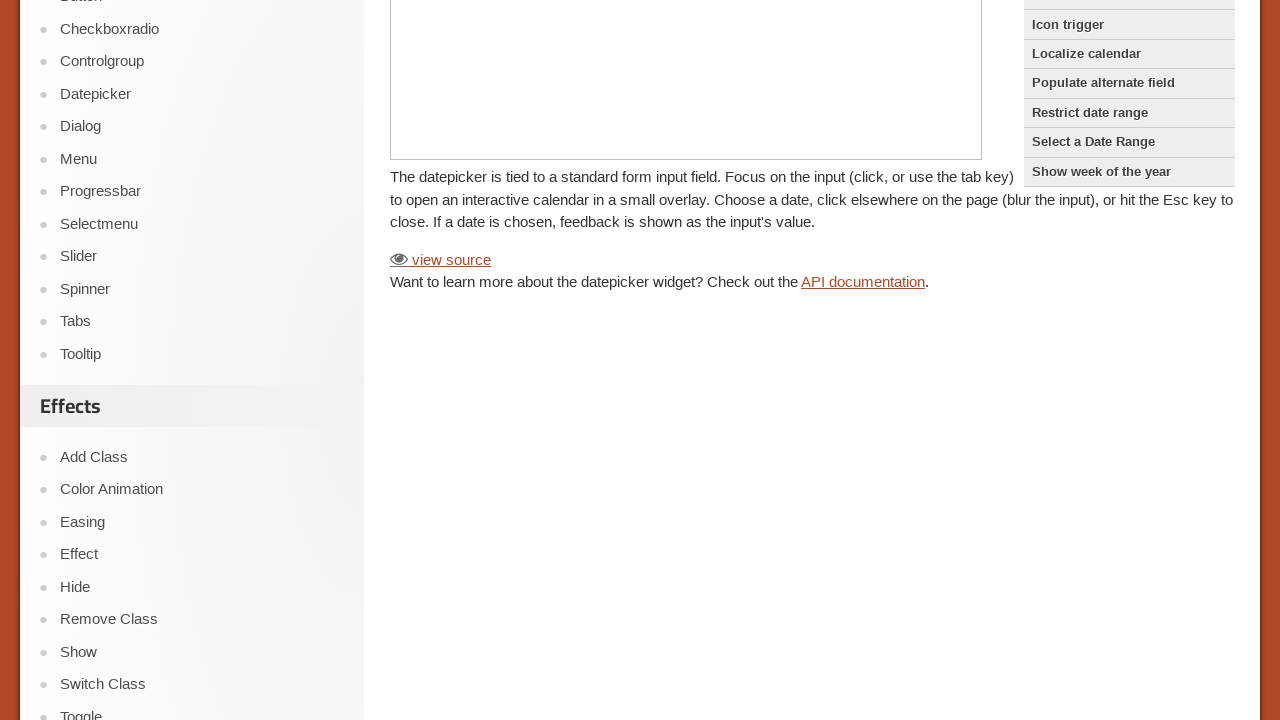

Datepicker demo iframe is now visible
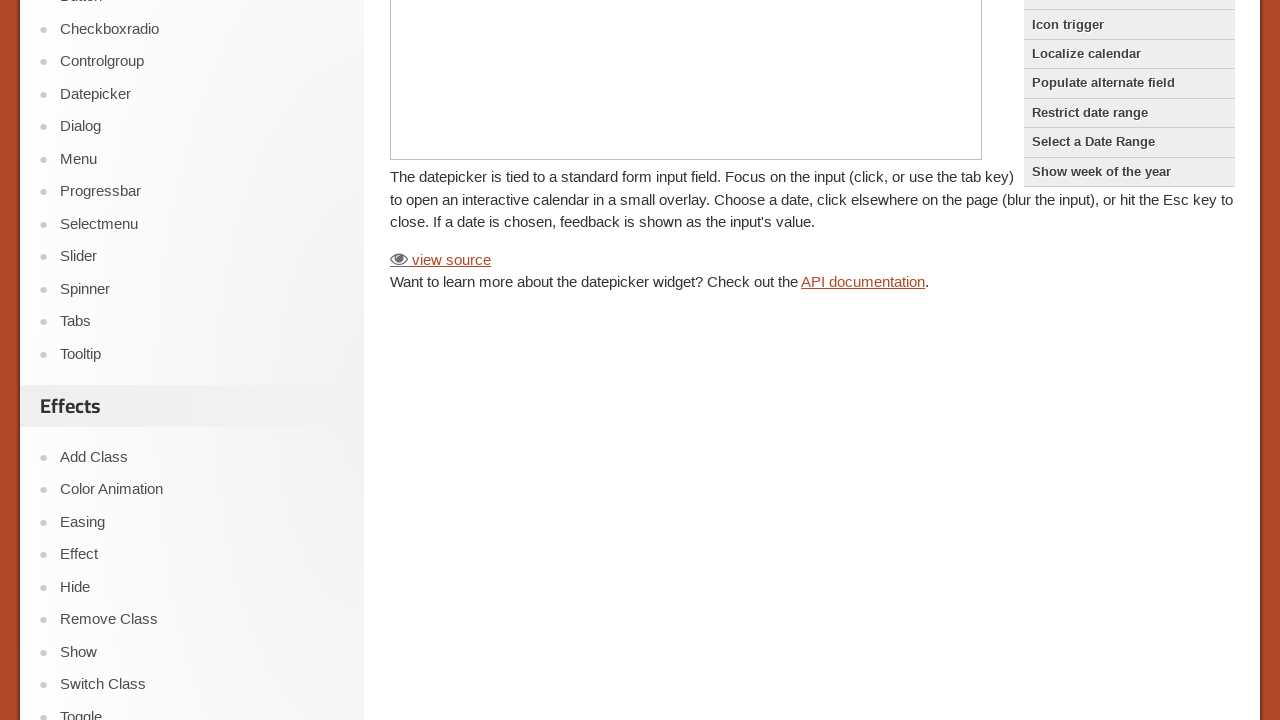

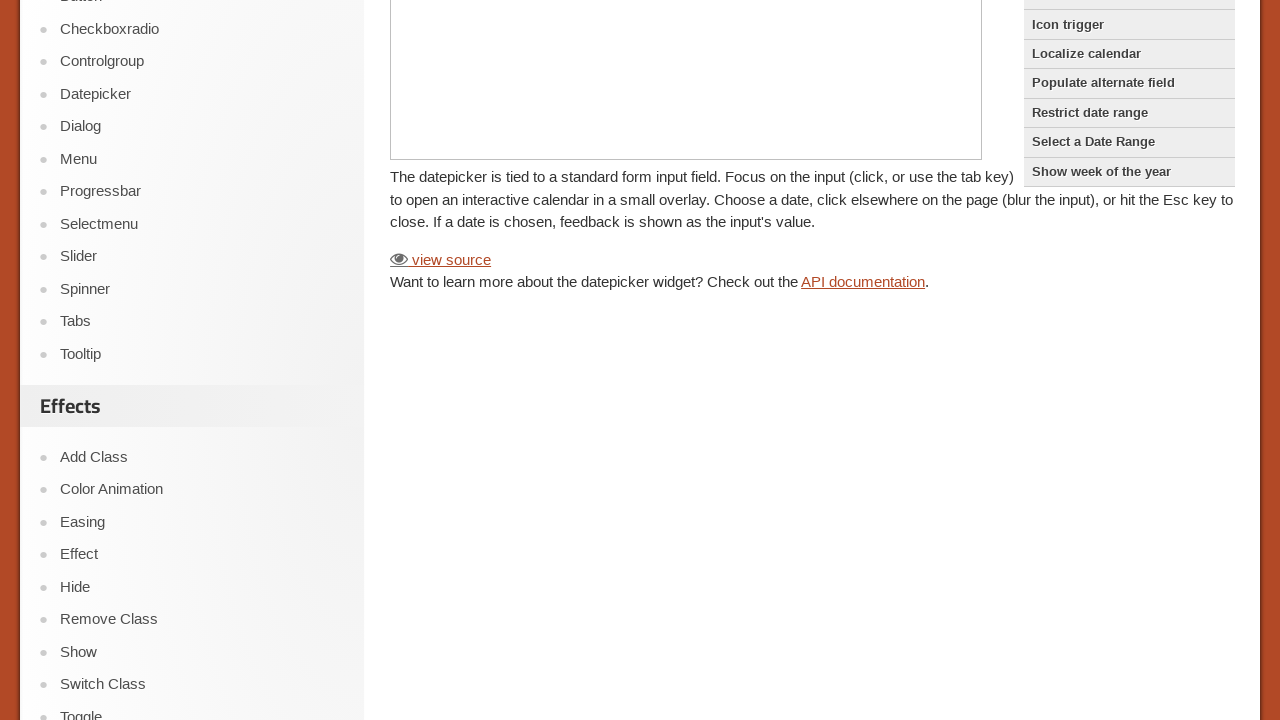